Tests that todo data persists after page reload

Starting URL: https://demo.playwright.dev/todomvc

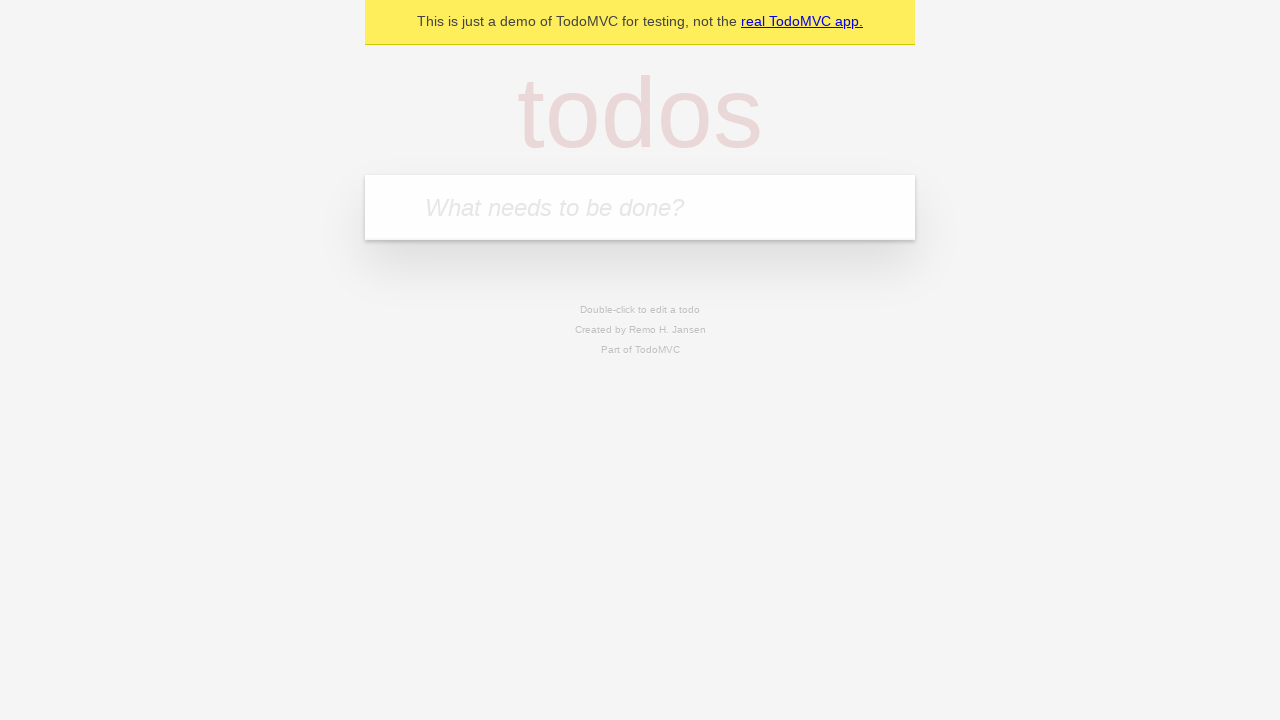

Located the 'What needs to be done?' input field
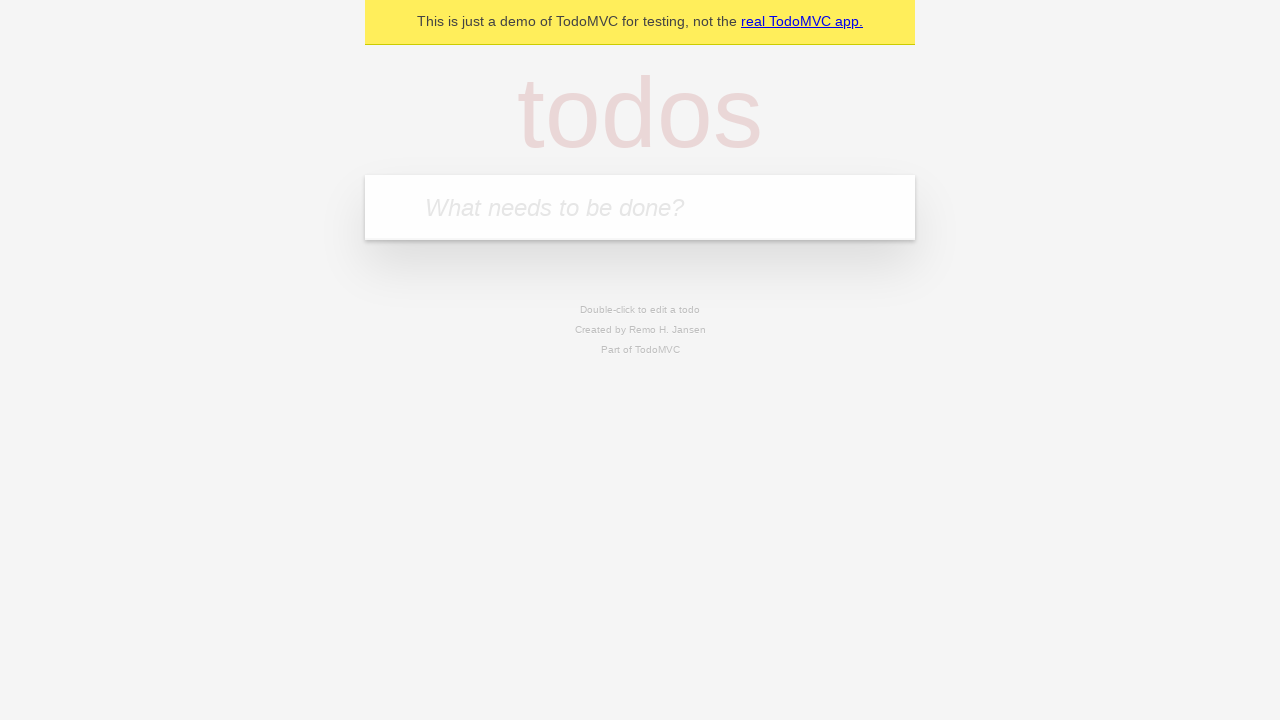

Filled todo input with 'buy some cheese' on internal:attr=[placeholder="What needs to be done?"i]
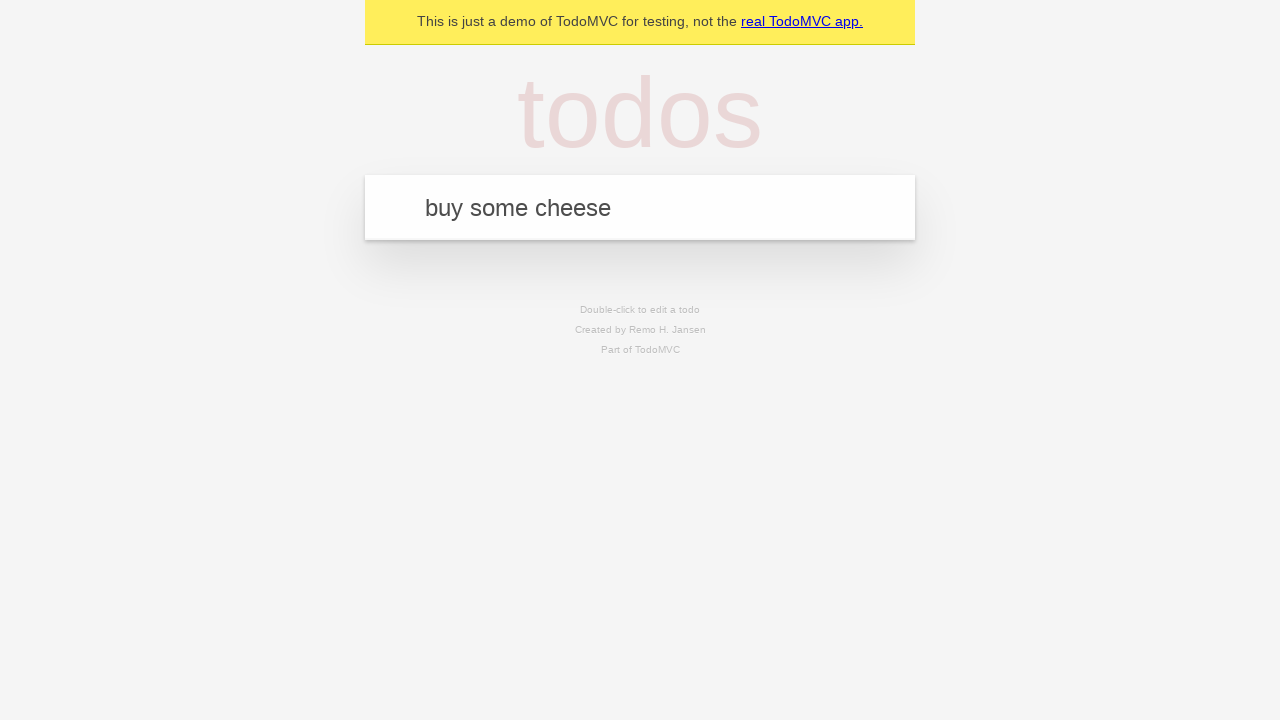

Pressed Enter to create todo 'buy some cheese' on internal:attr=[placeholder="What needs to be done?"i]
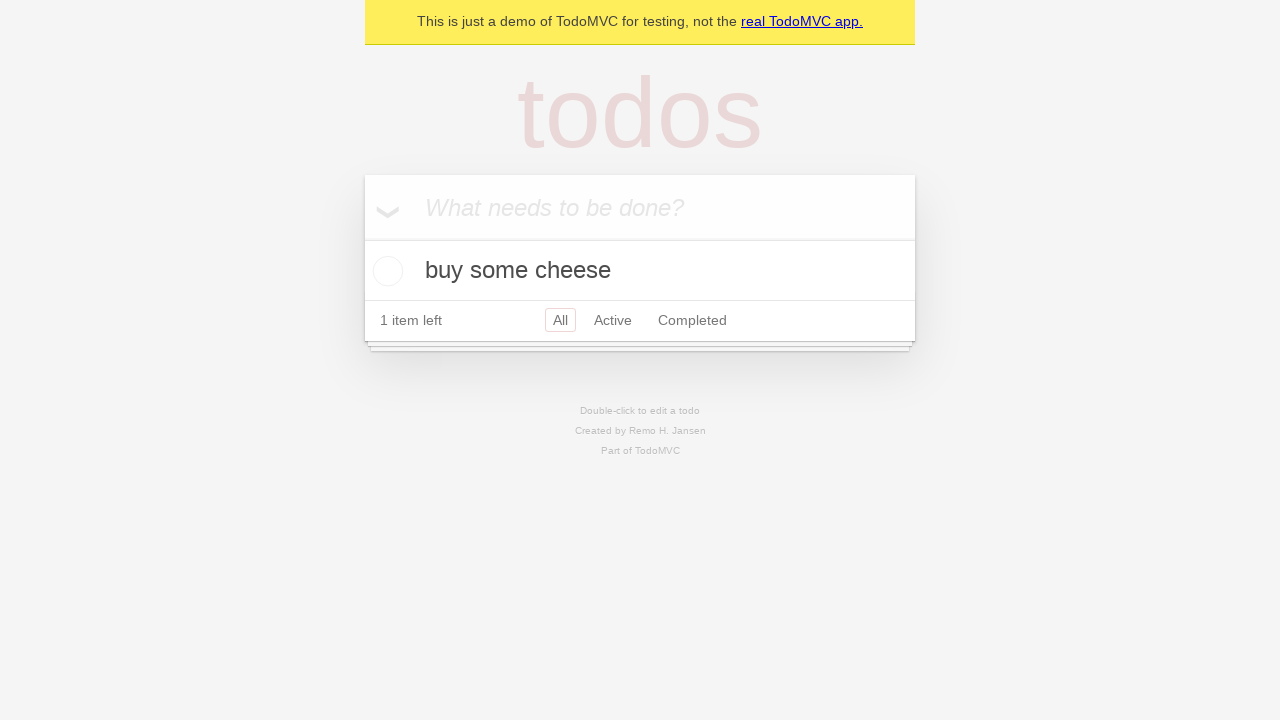

Filled todo input with 'feed the cat' on internal:attr=[placeholder="What needs to be done?"i]
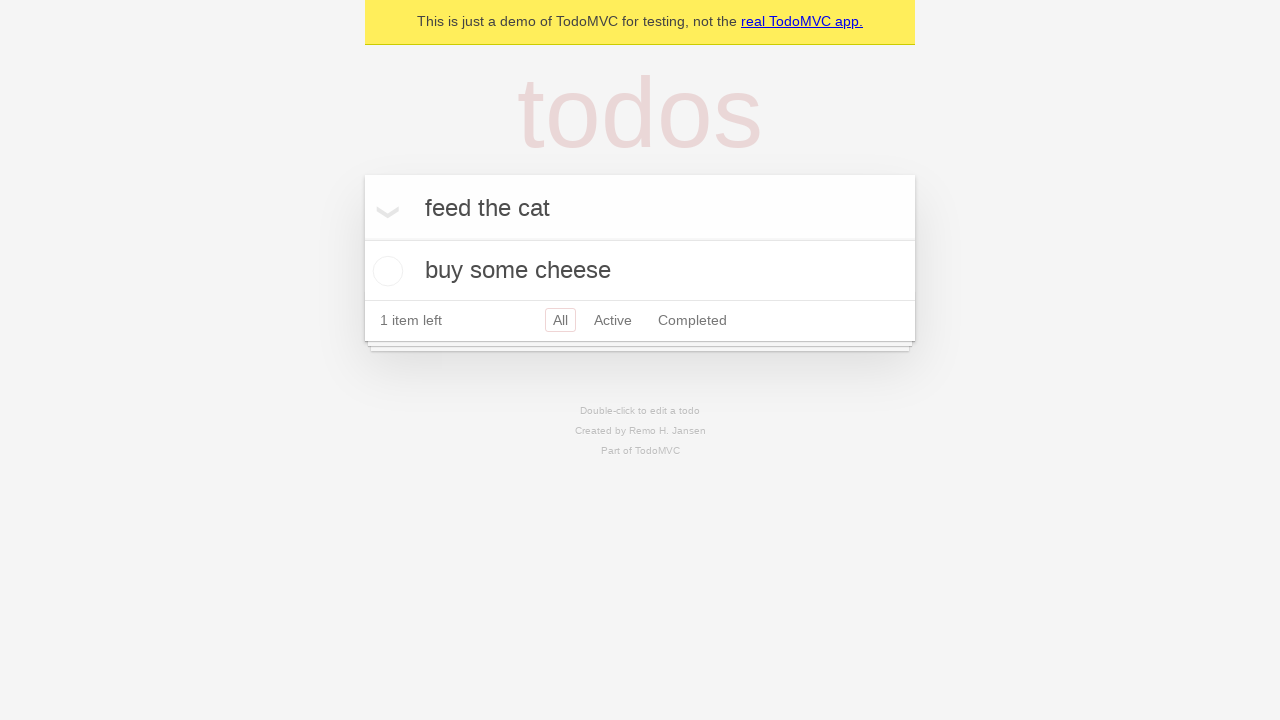

Pressed Enter to create todo 'feed the cat' on internal:attr=[placeholder="What needs to be done?"i]
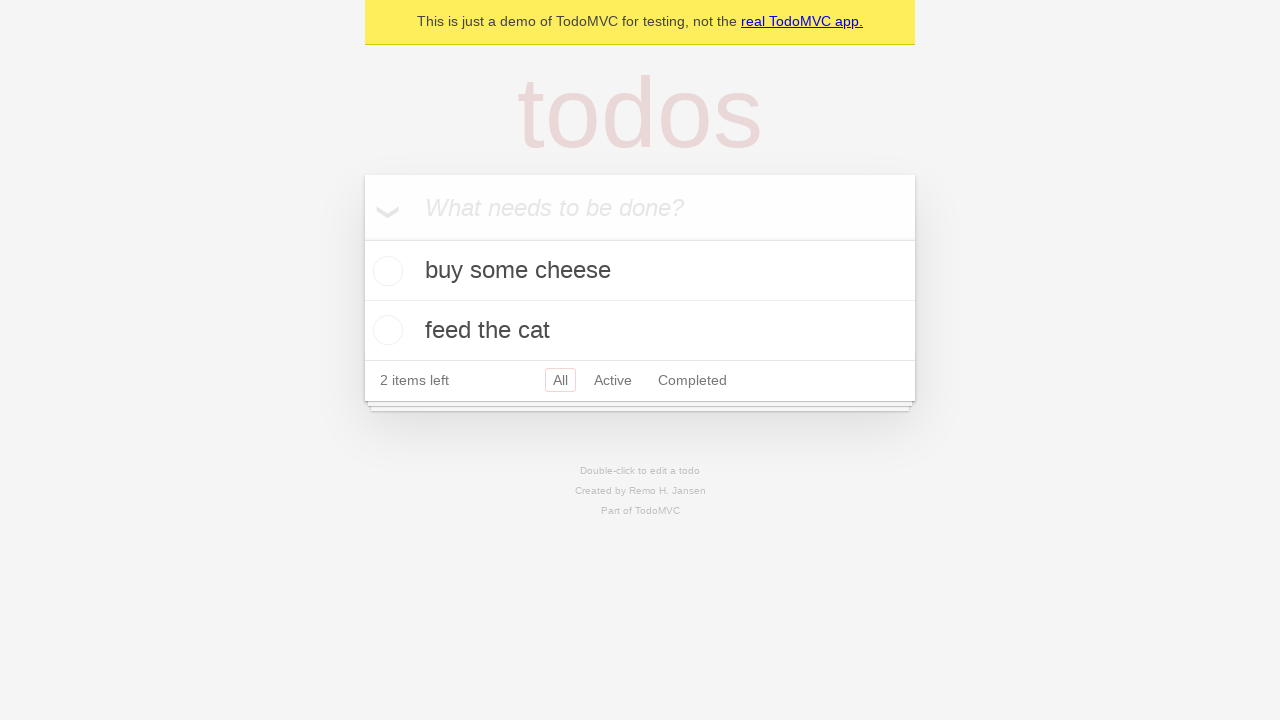

Verified that 2 todos were created
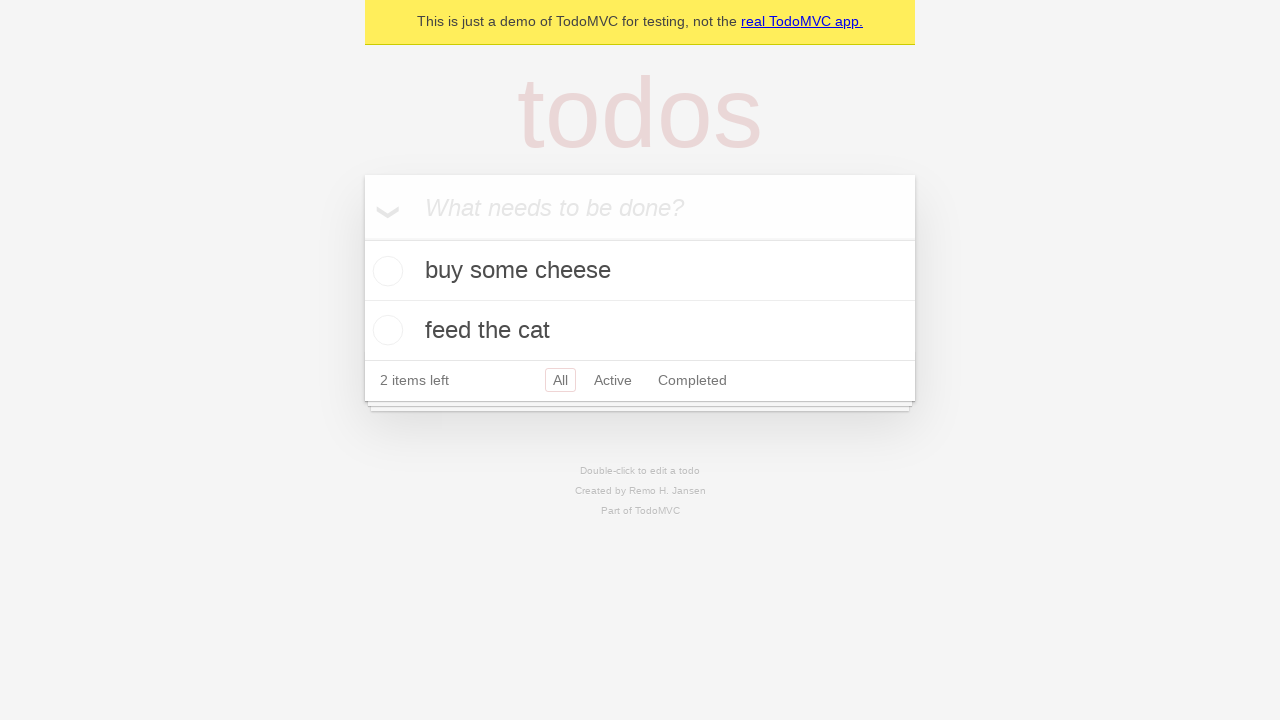

Located all todo items
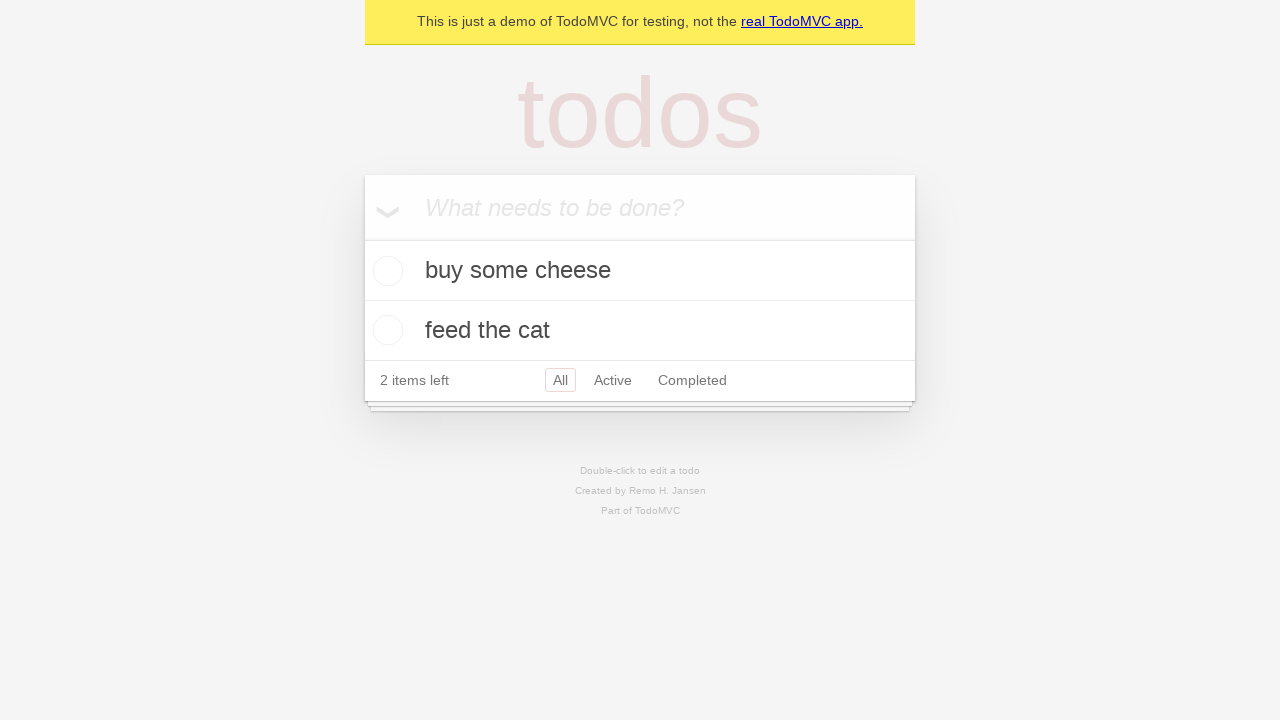

Located the checkbox for the first todo
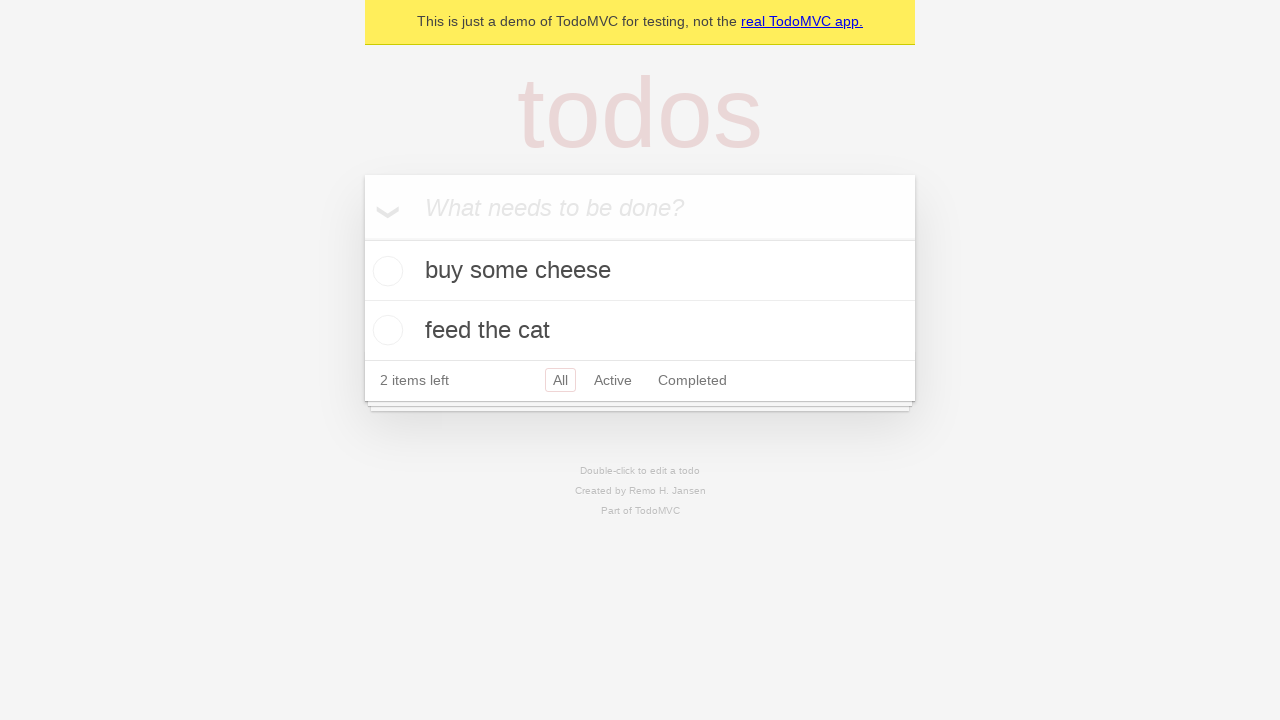

Checked the first todo item at (385, 271) on internal:testid=[data-testid="todo-item"s] >> nth=0 >> internal:role=checkbox
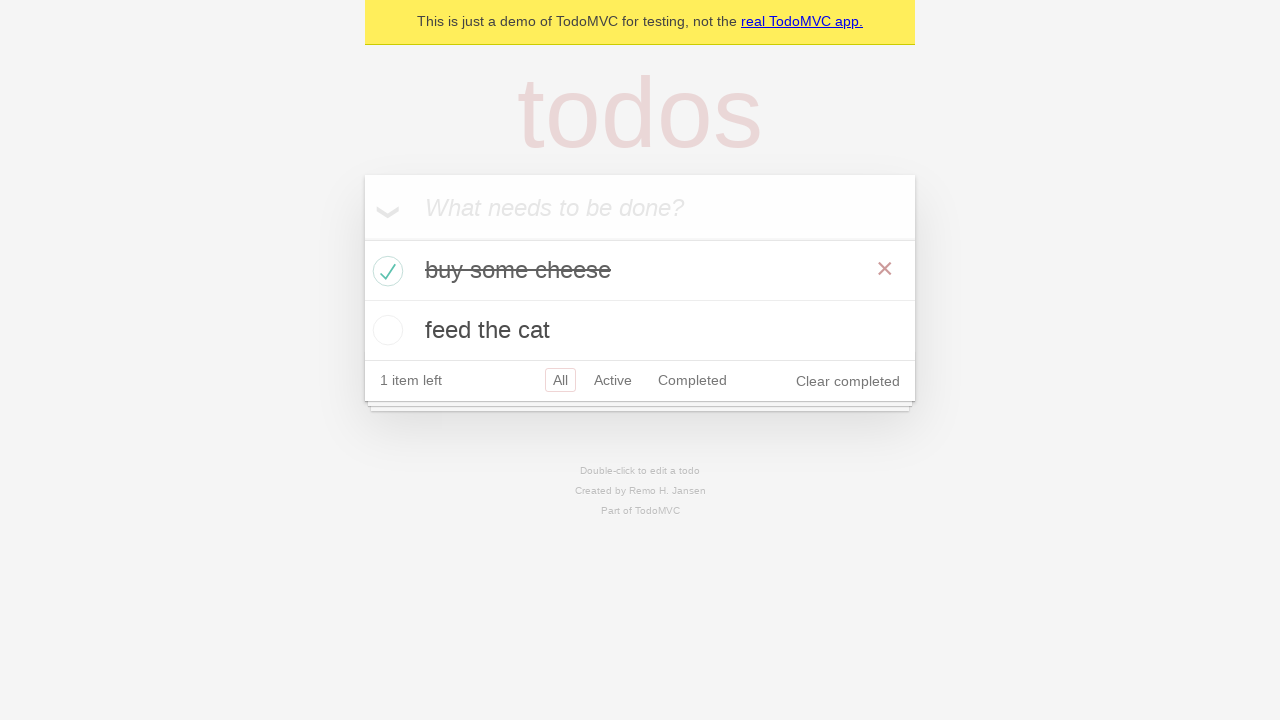

Reloaded the page to test data persistence
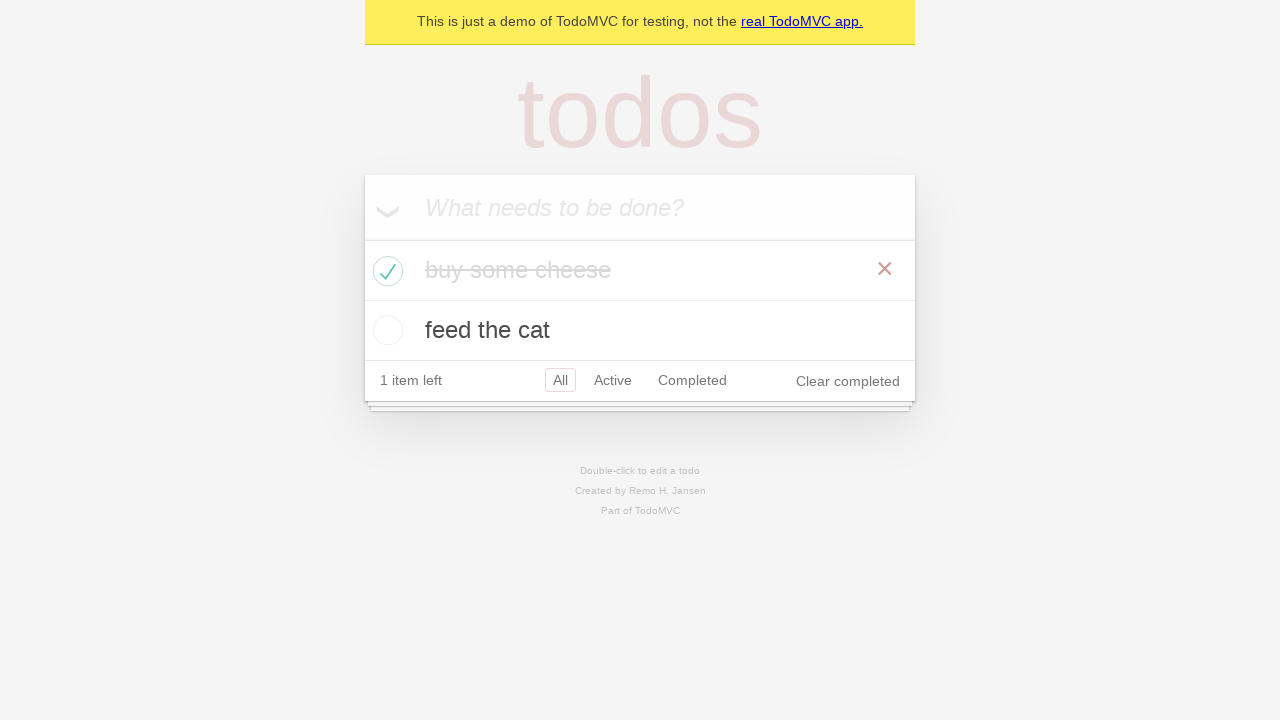

Waited for todo items to load after page reload
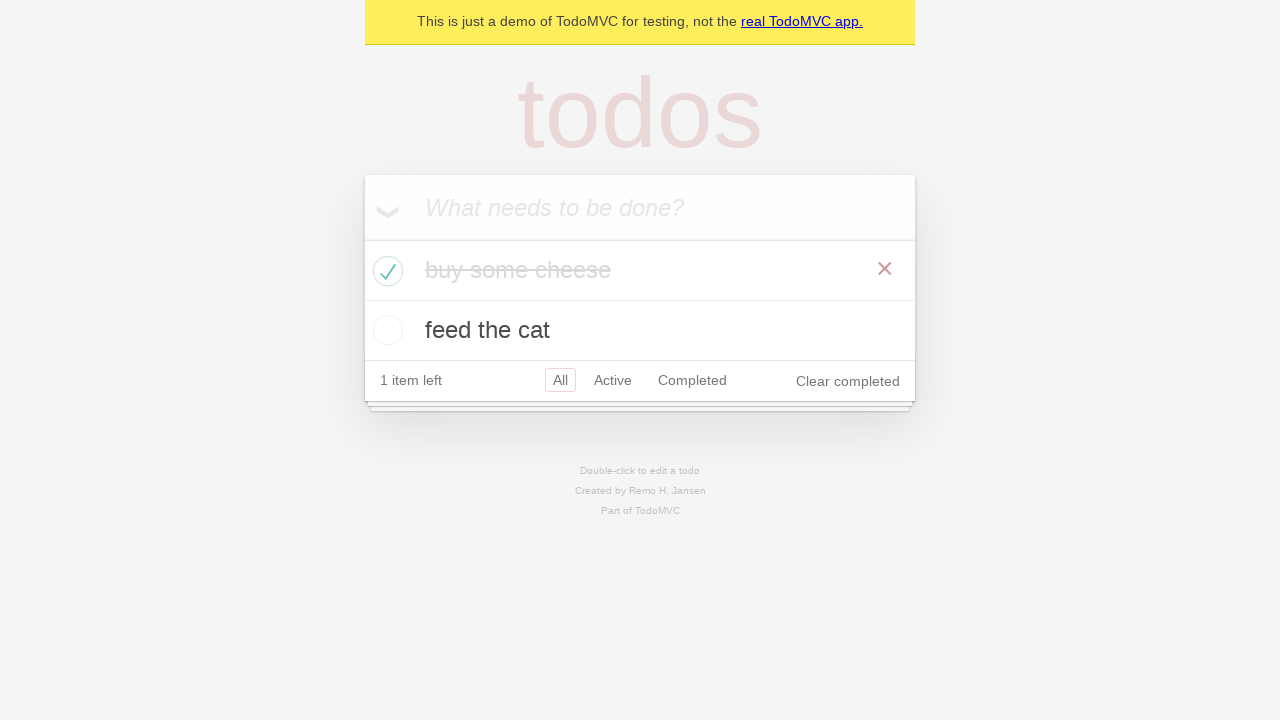

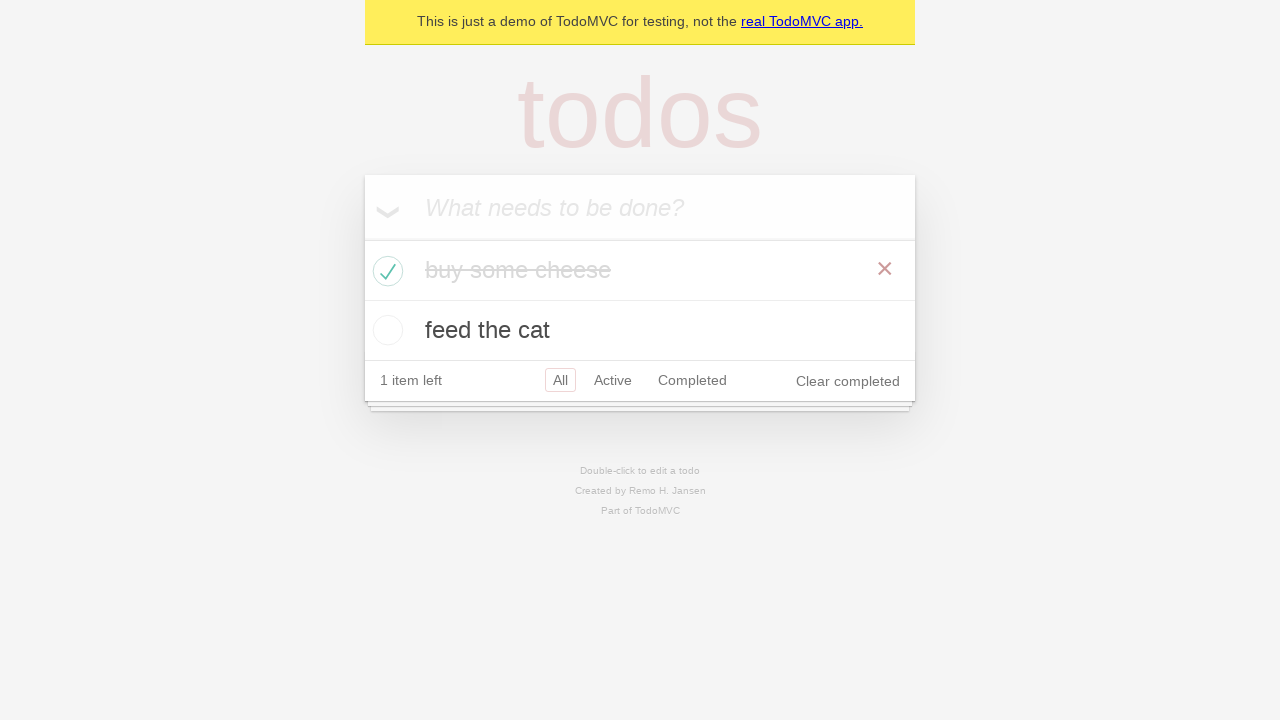